Tests hover functionality by hovering over an element and verifying hidden content becomes visible

Starting URL: https://the-internet.herokuapp.com/hovers

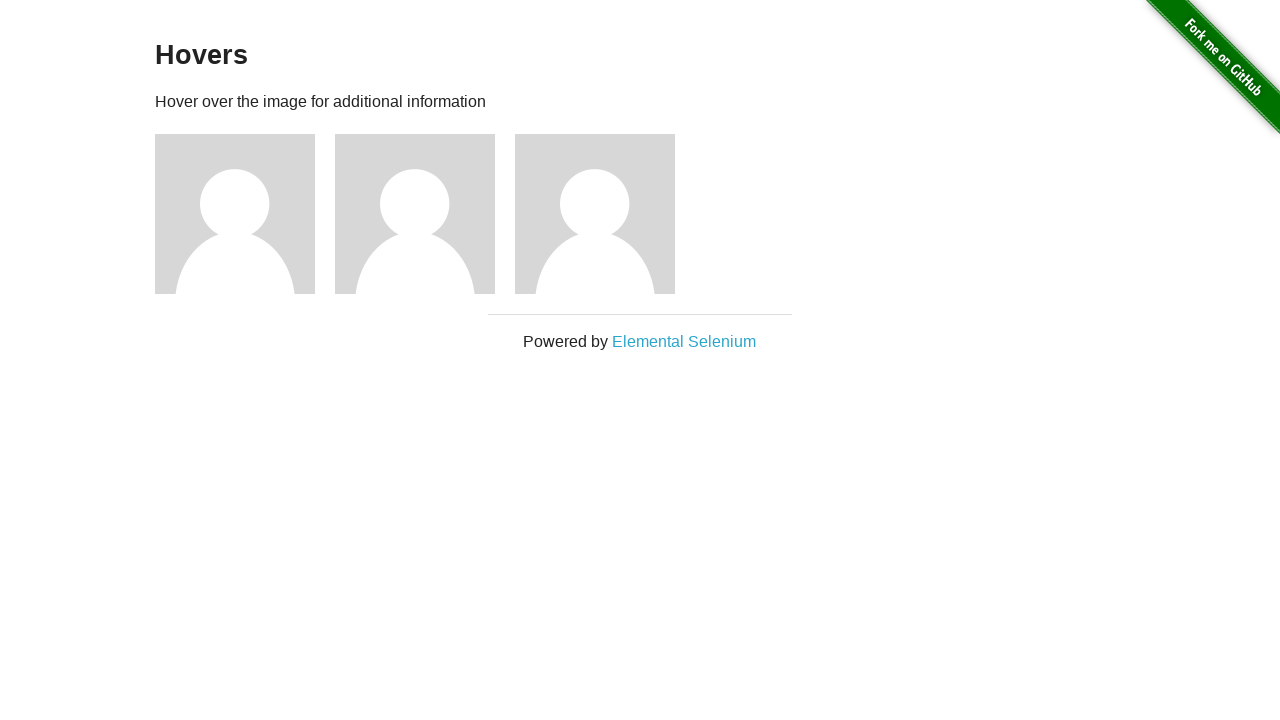

Waited for page to load with networkidle state
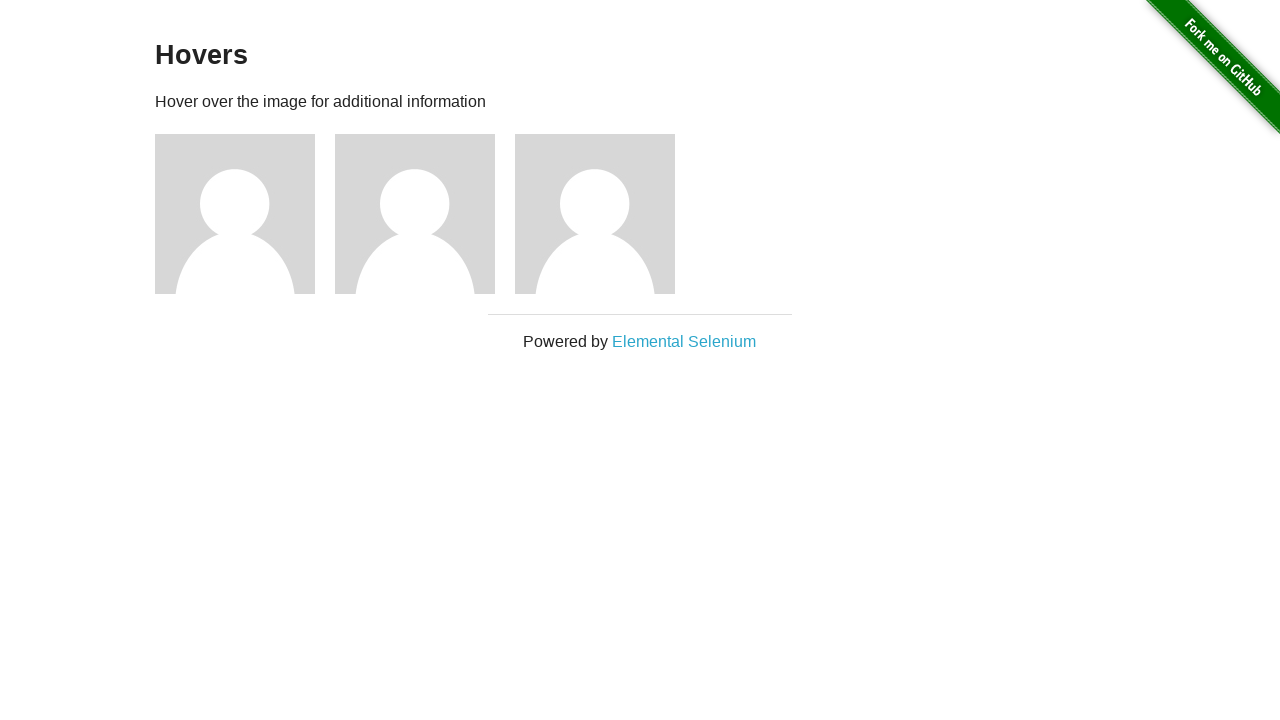

Verified that user info link is not visible before hover
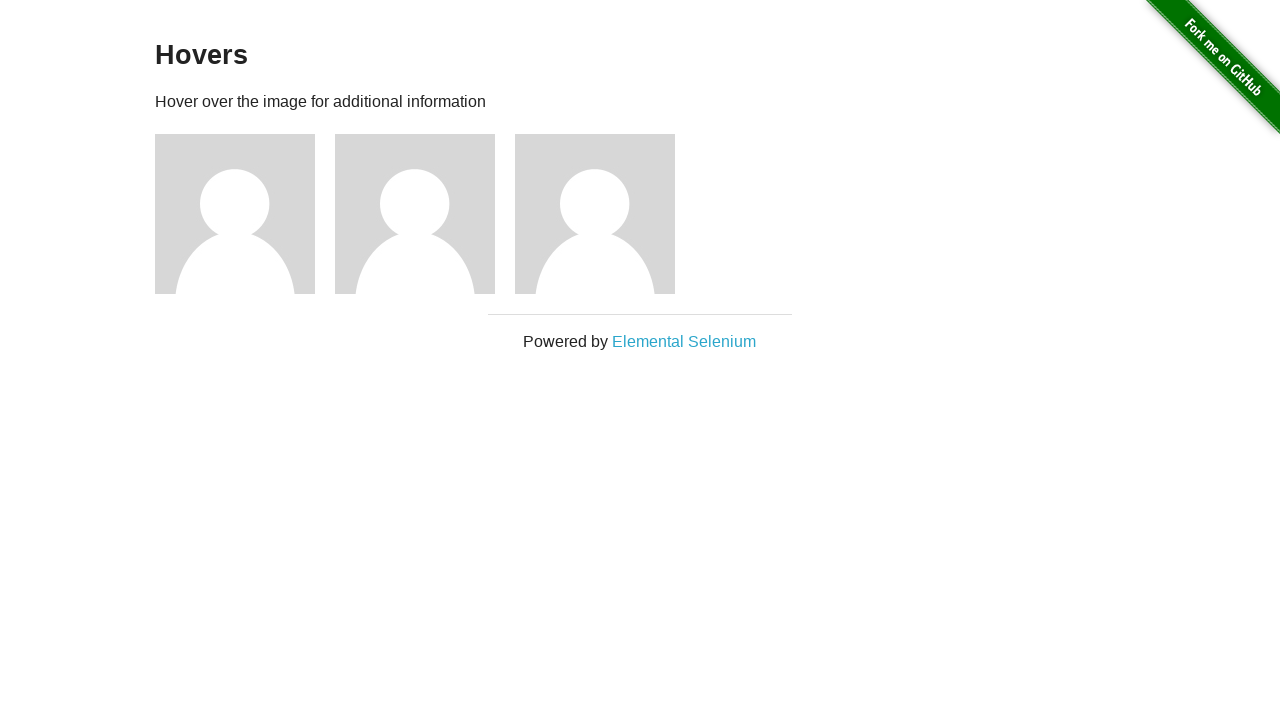

Hovered over the third figure image element at (235, 214) on div.figure:nth-child(3) > img:nth-child(1)
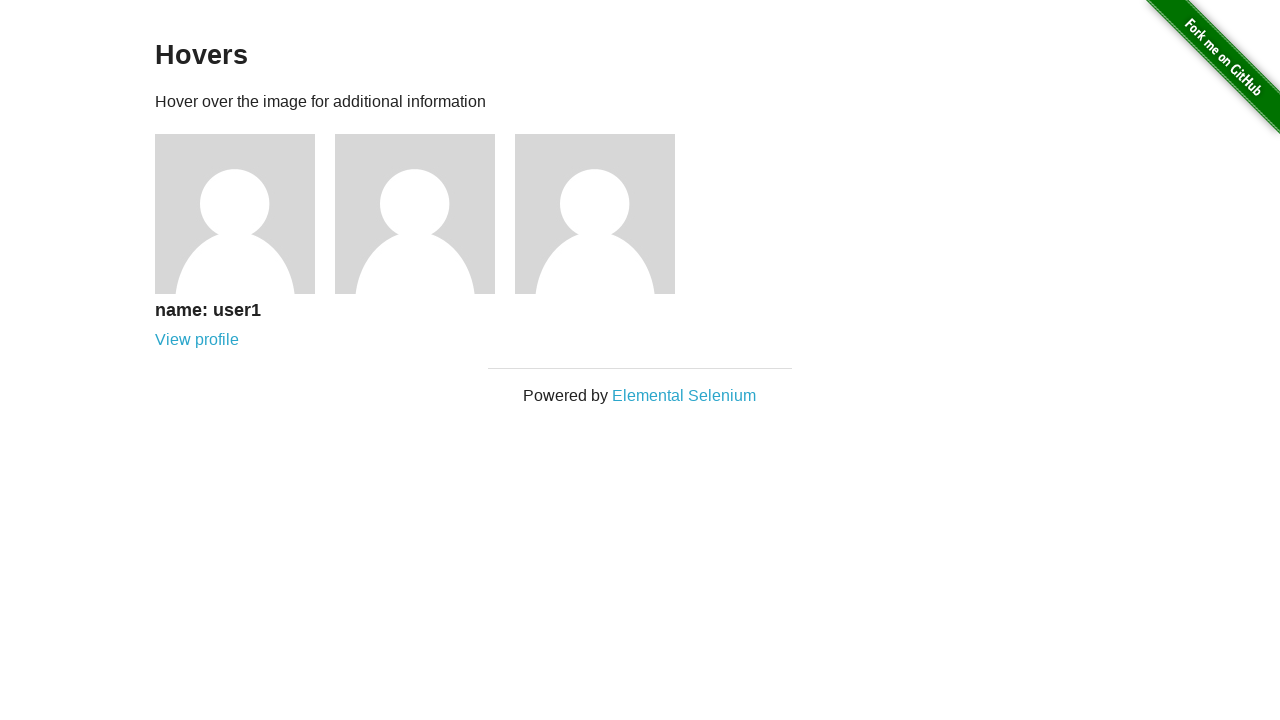

Verified that user info link is now visible after hover
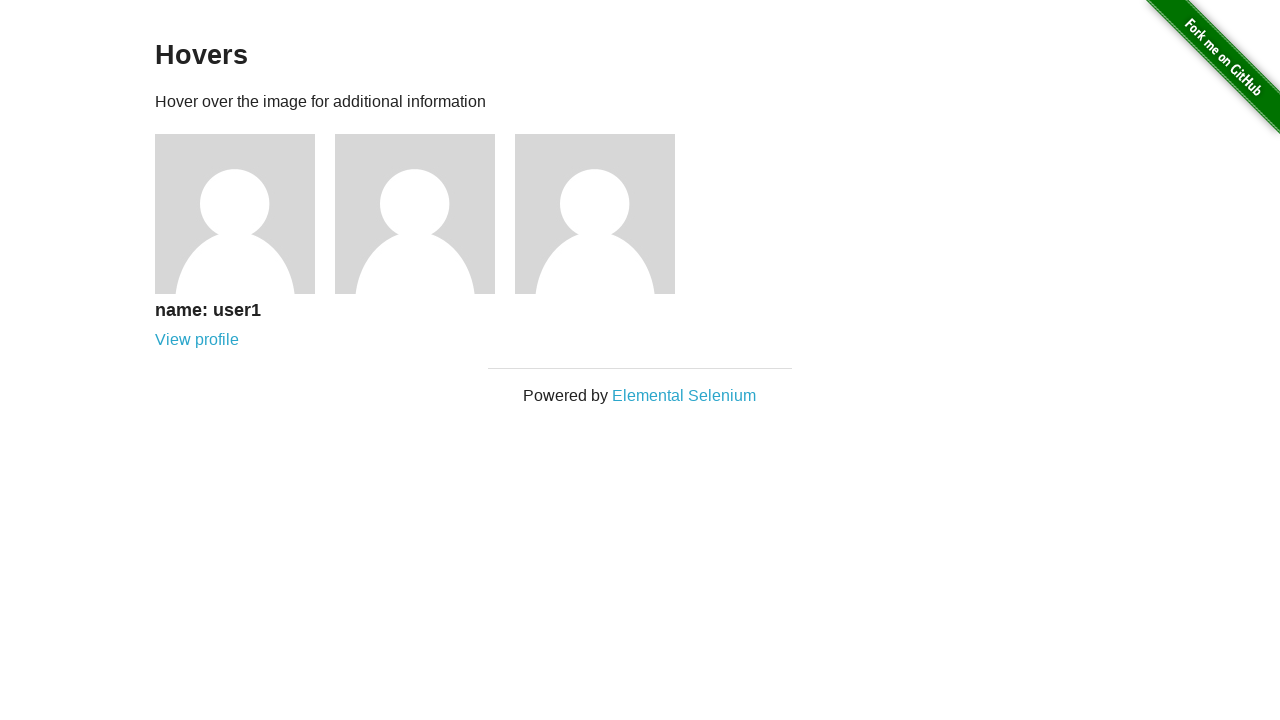

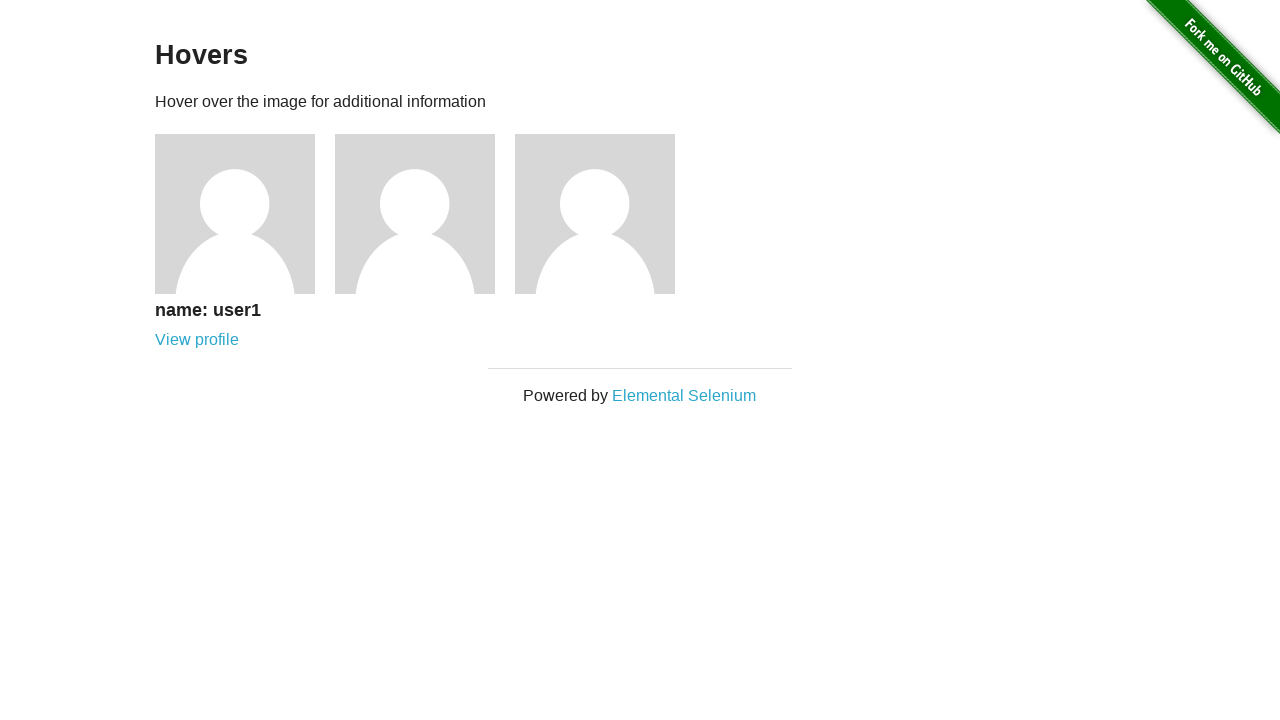